Tests JavaScript confirm dialog handling by clicking a button inside an iframe that triggers a confirm alert and accepting it

Starting URL: https://www.w3schools.com/js/tryit.asp?filename=tryjs_confirm

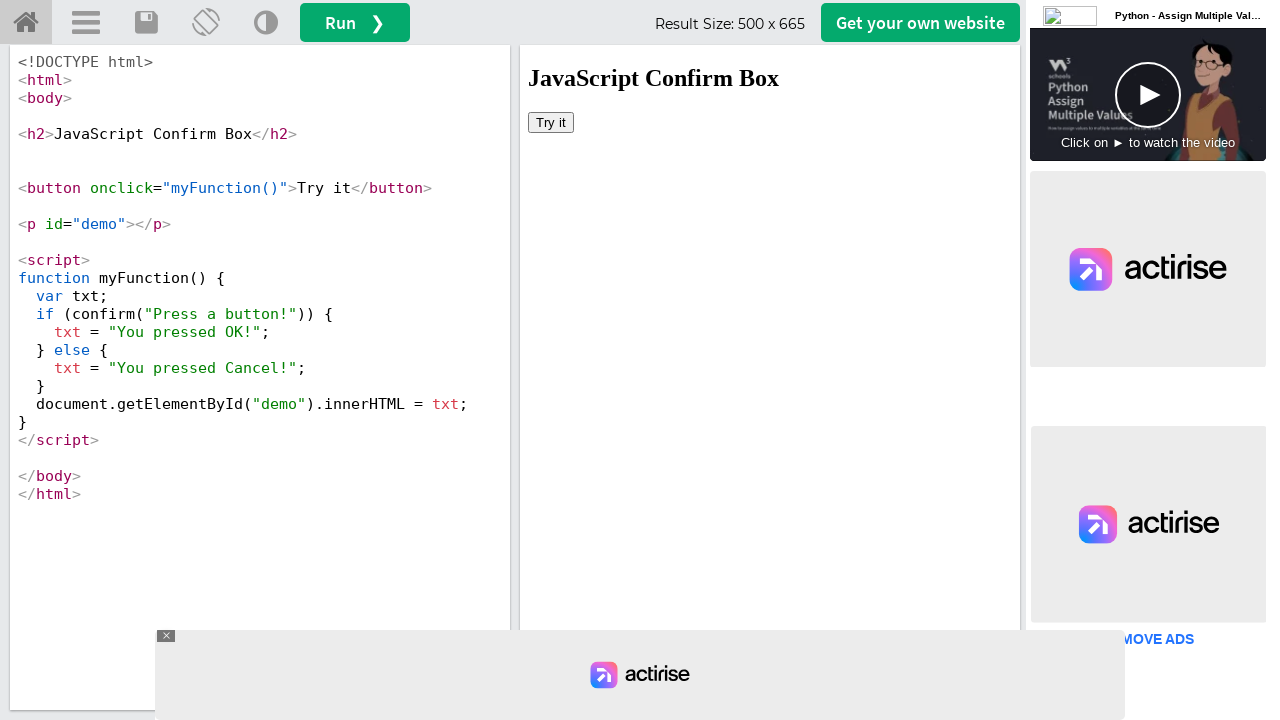

Located iframe with id 'iframeResult' containing the try-it editor
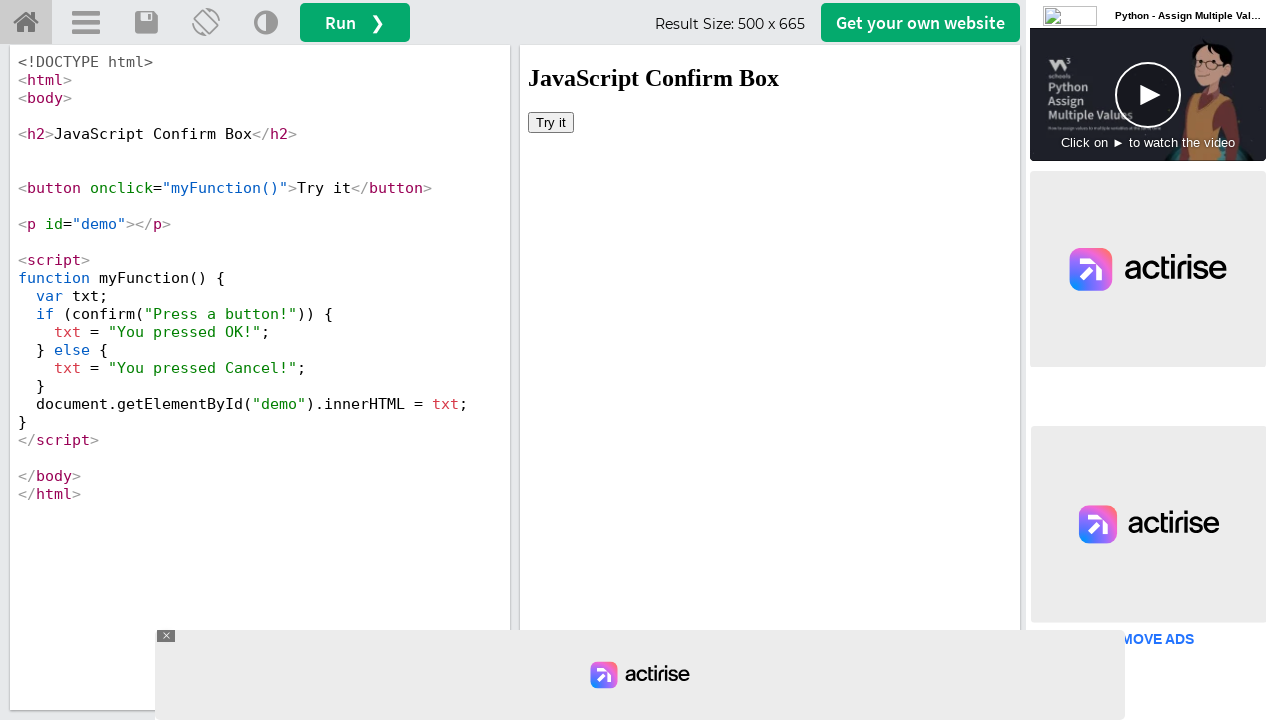

Clicked the 'Try it' button inside iframe to trigger confirm dialog at (551, 122) on #iframeResult >> internal:control=enter-frame >> button:has-text('Try it')
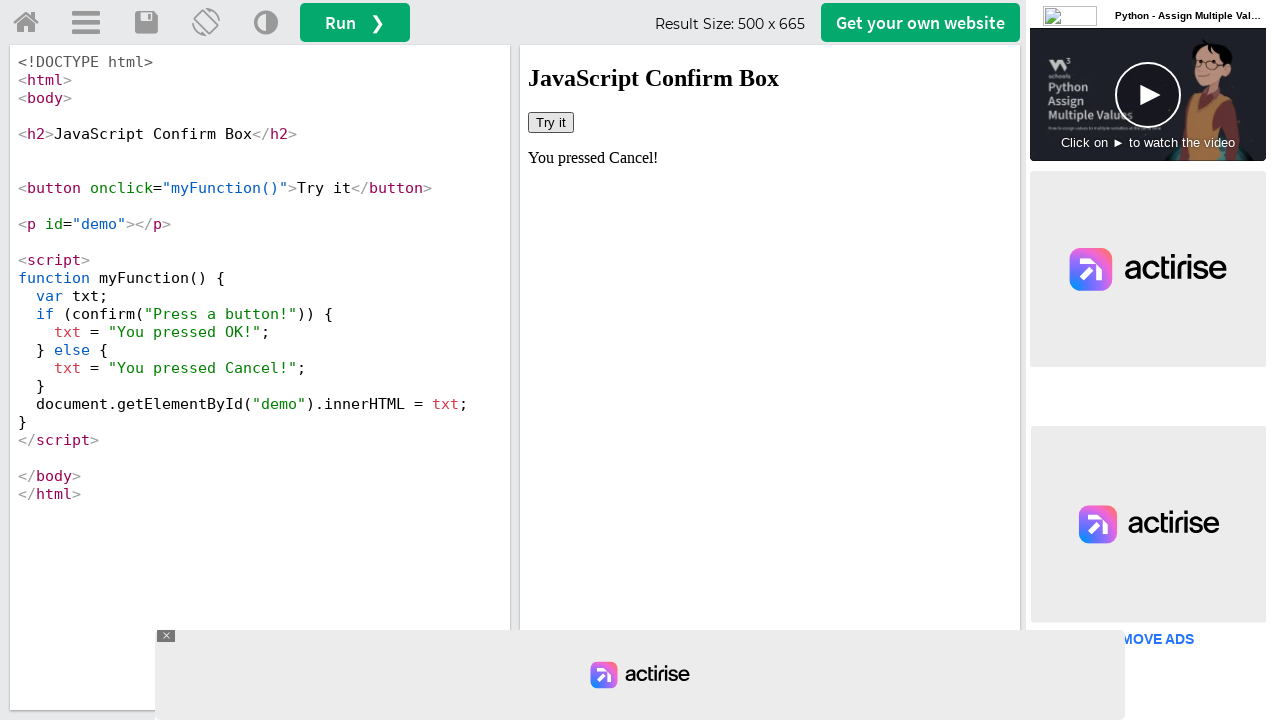

Set up dialog handler to accept JavaScript confirm dialog
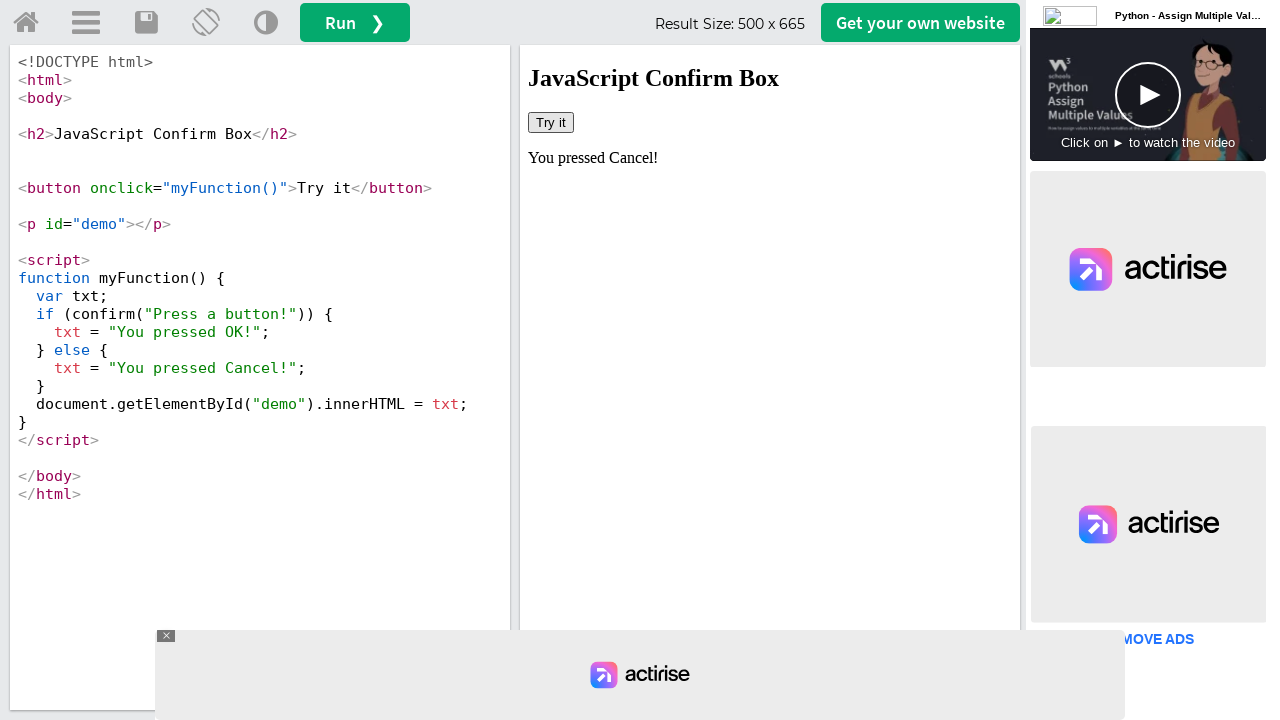

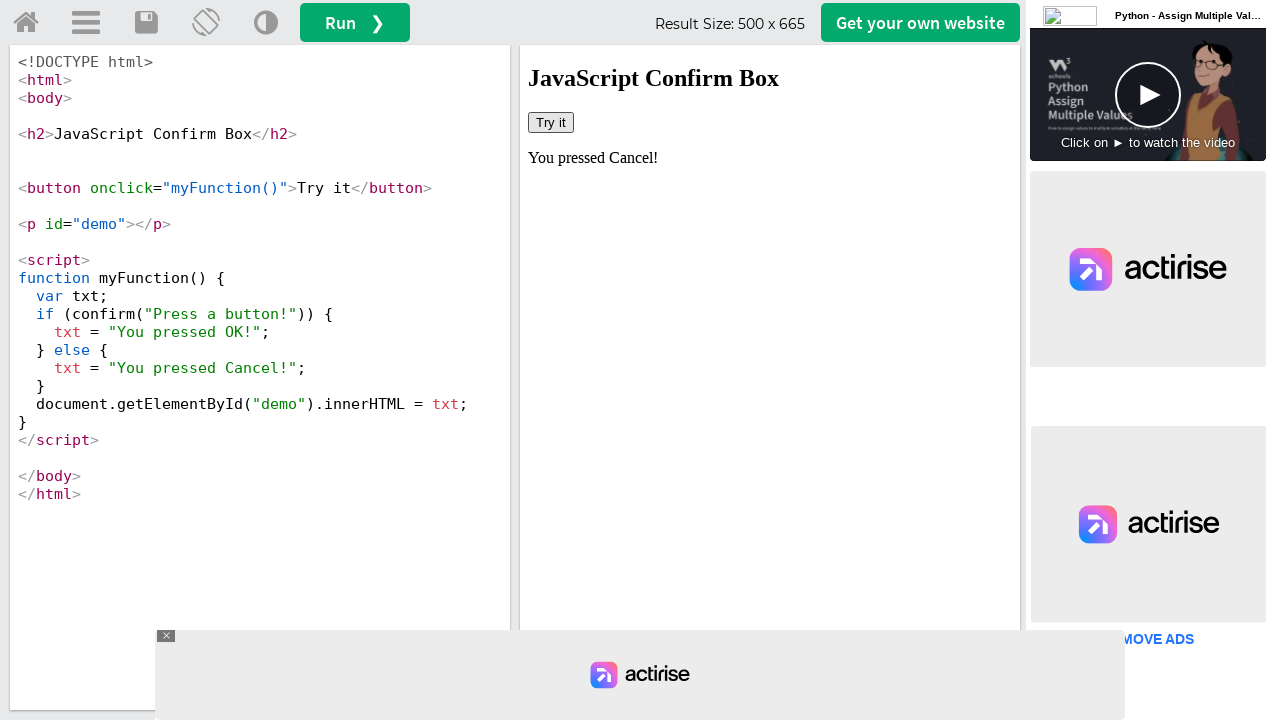